Tests that edits are cancelled when pressing Escape key

Starting URL: https://demo.playwright.dev/todomvc

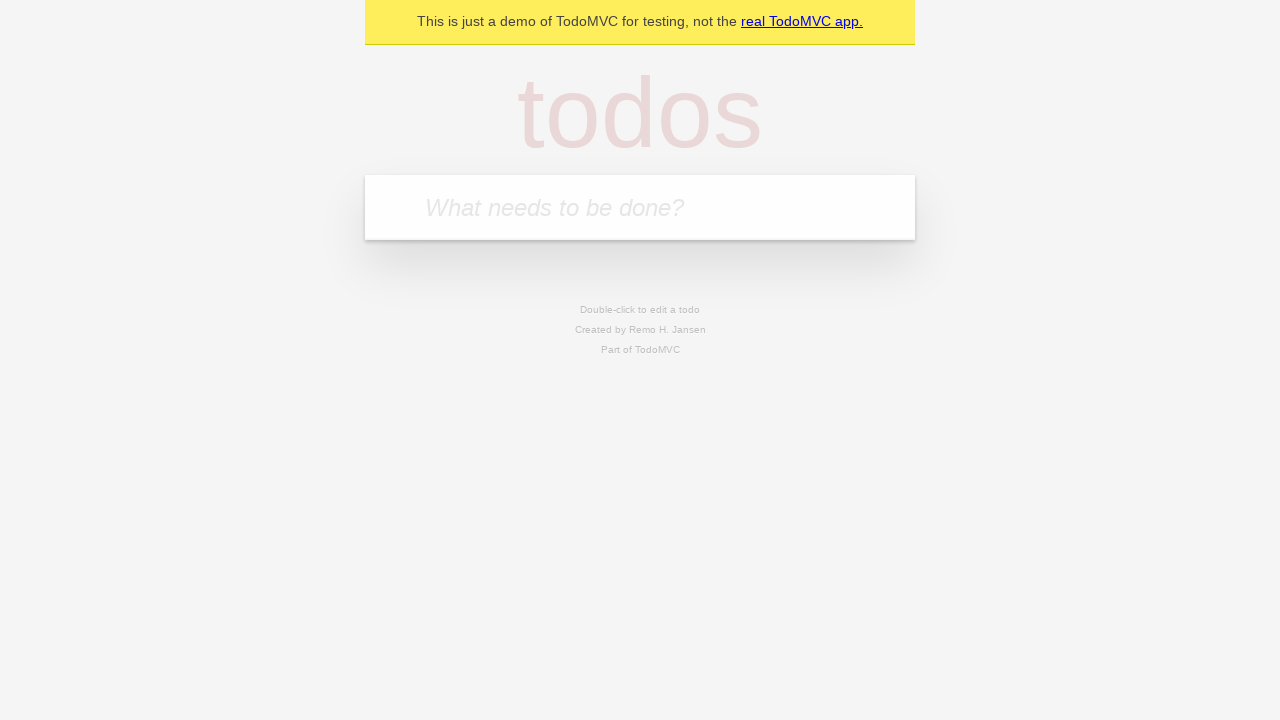

Filled first todo input with 'buy some cheese' on .new-todo
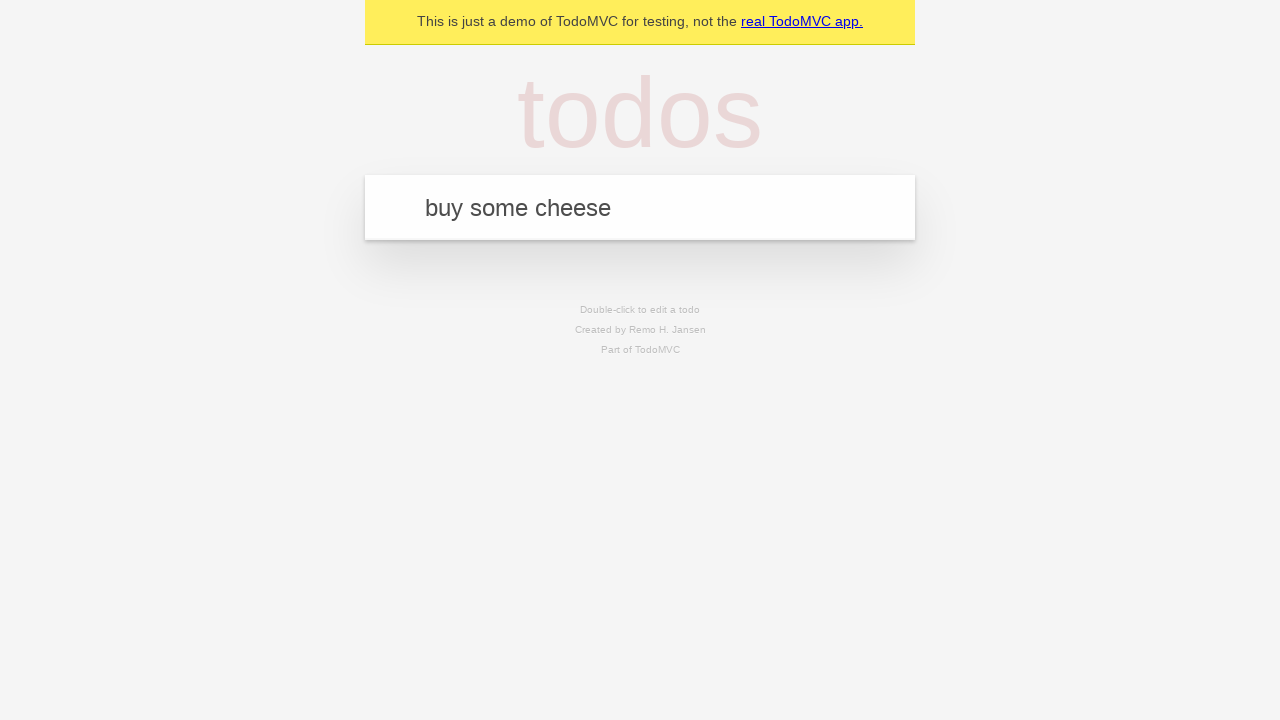

Pressed Enter to create first todo on .new-todo
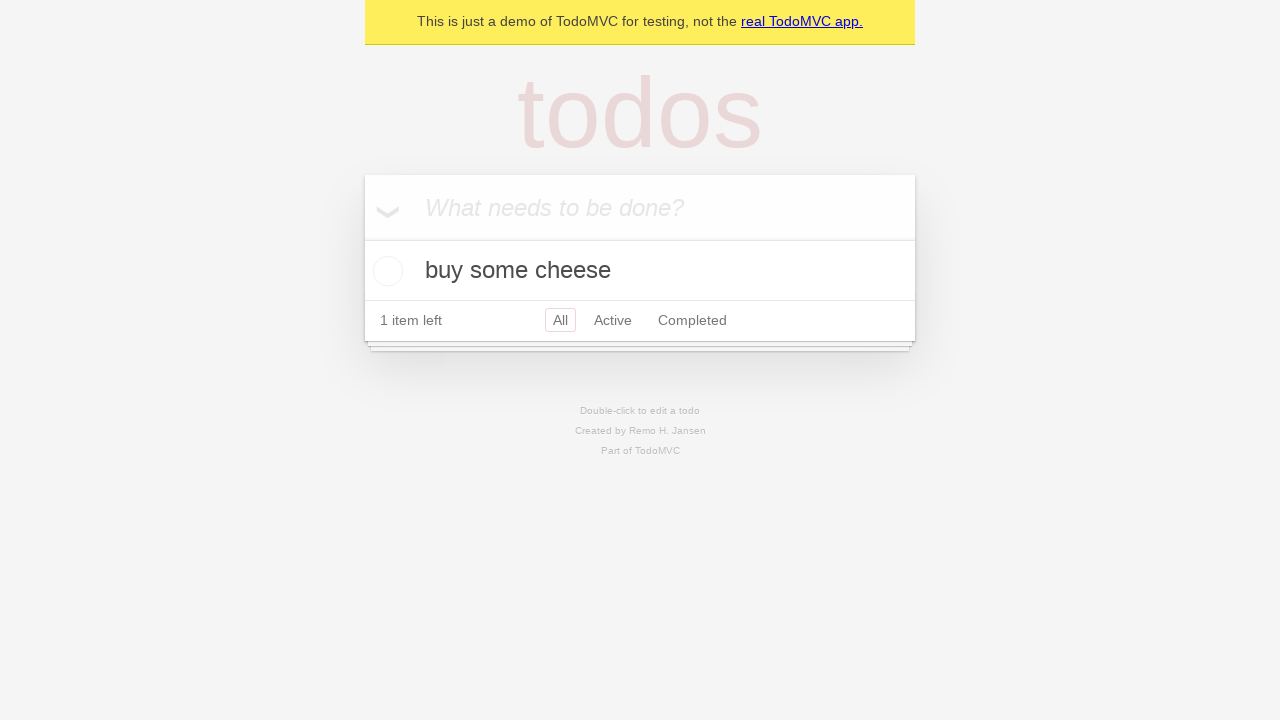

Filled second todo input with 'feed the cat' on .new-todo
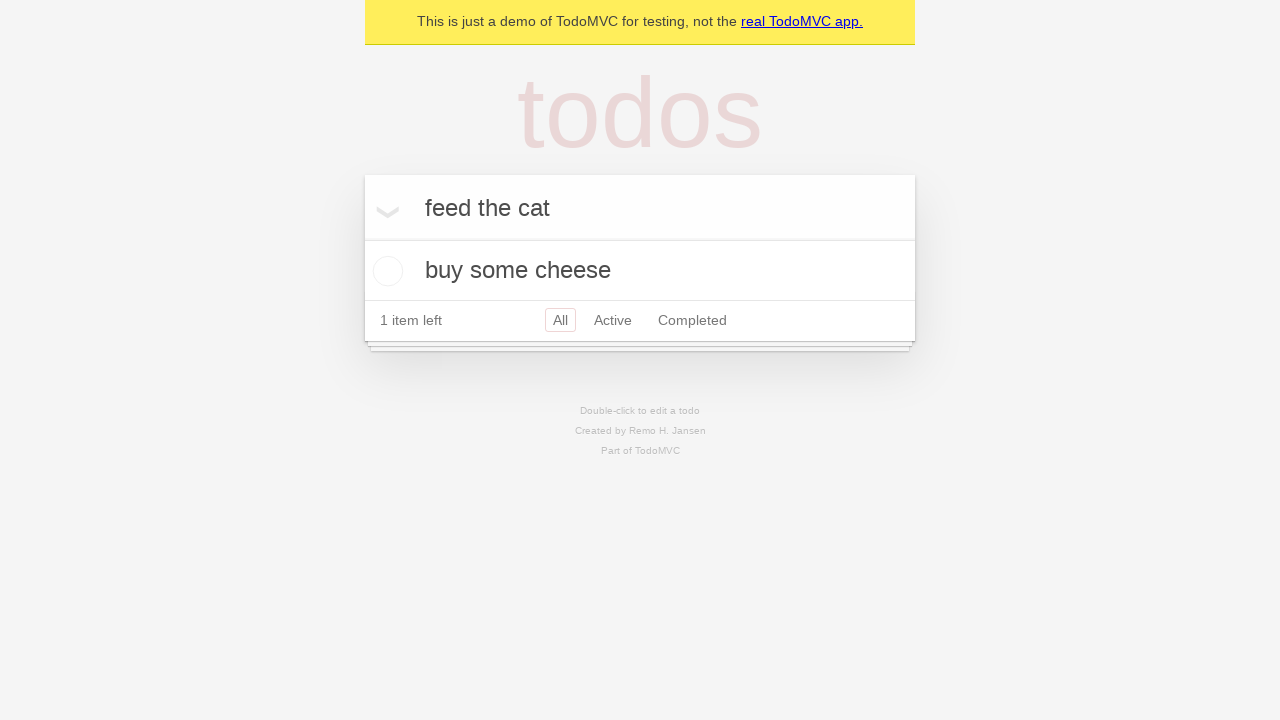

Pressed Enter to create second todo on .new-todo
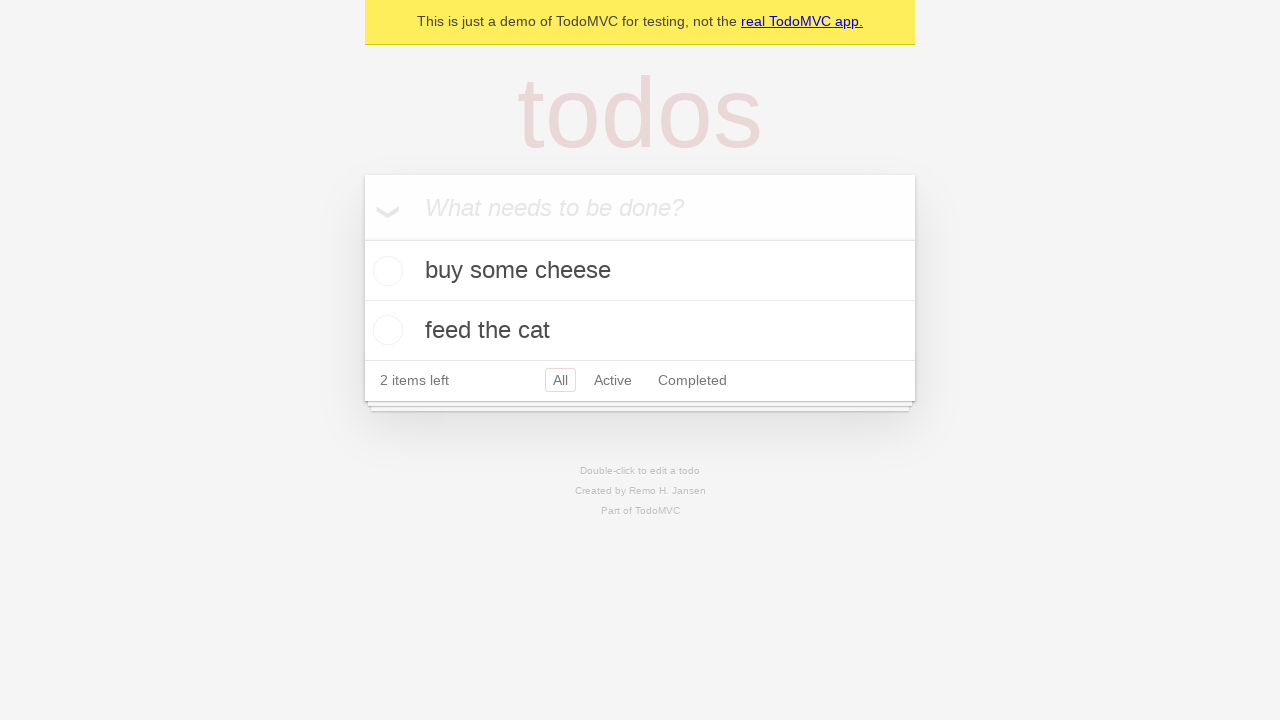

Filled third todo input with 'book a doctors appointment' on .new-todo
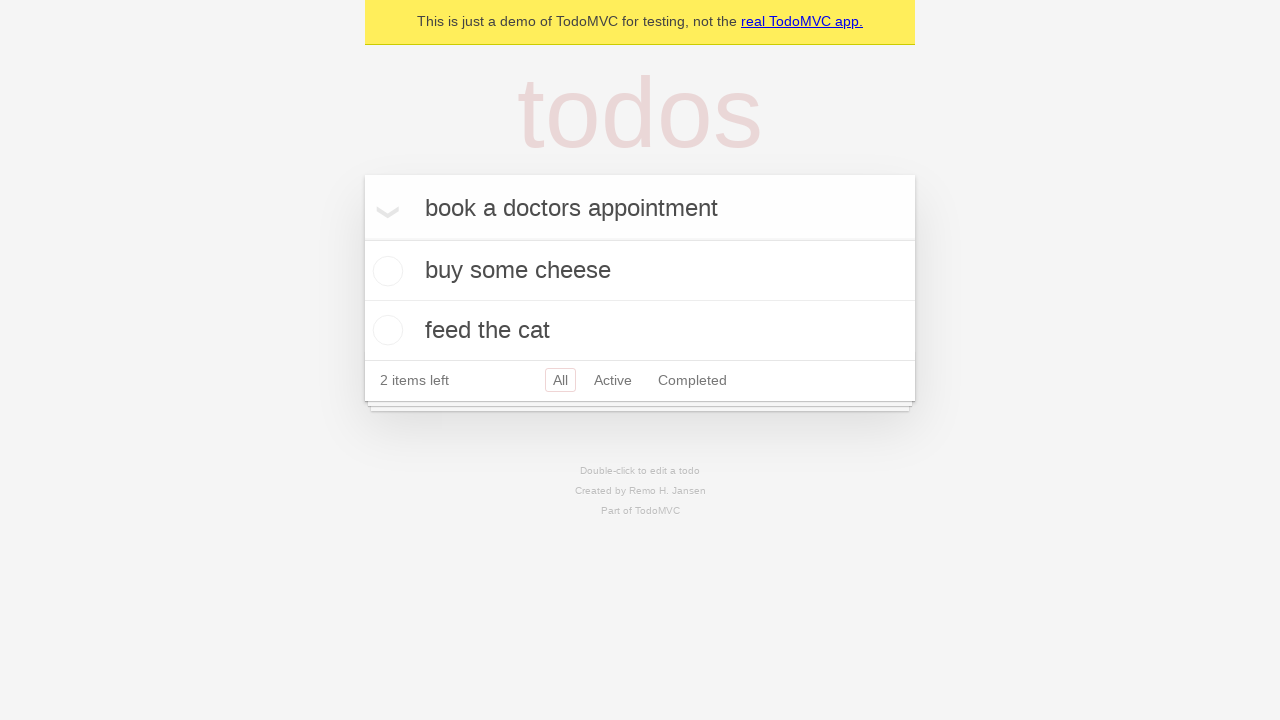

Pressed Enter to create third todo on .new-todo
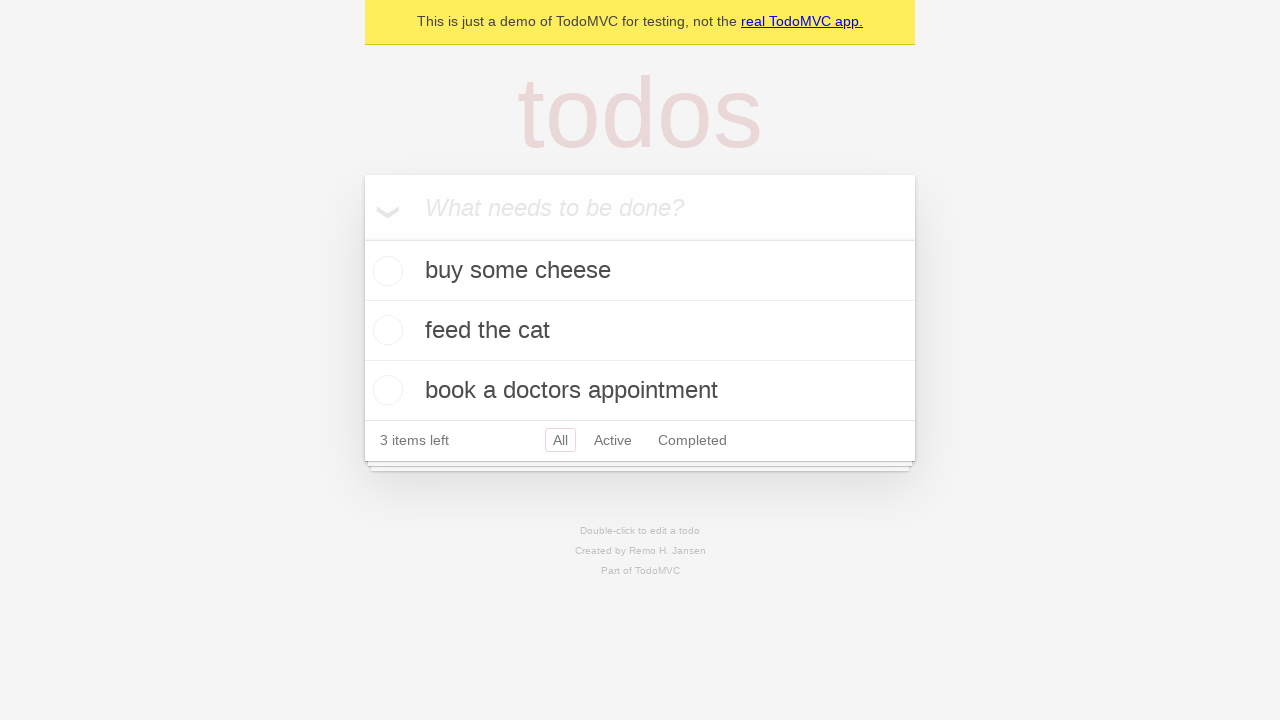

Double-clicked second todo to enter edit mode at (640, 331) on .todo-list li >> nth=1
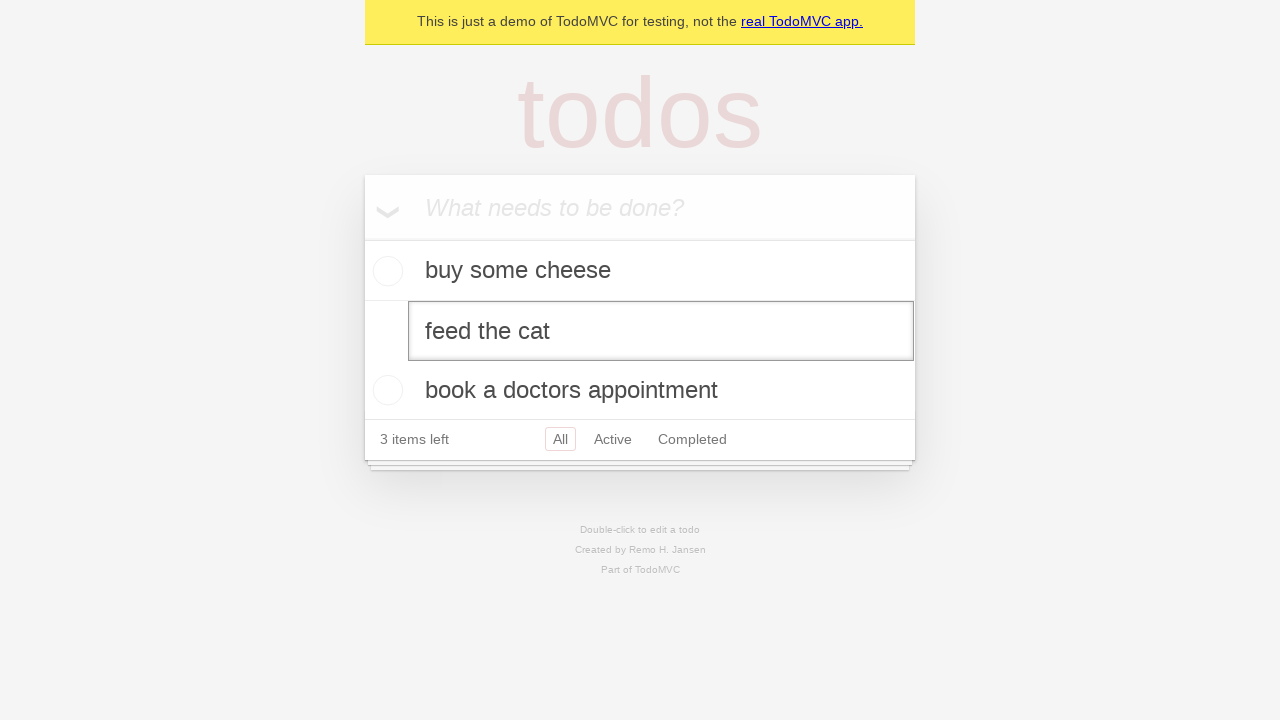

Filled edit field with 'buy some sausages' on .todo-list li >> nth=1 >> .edit
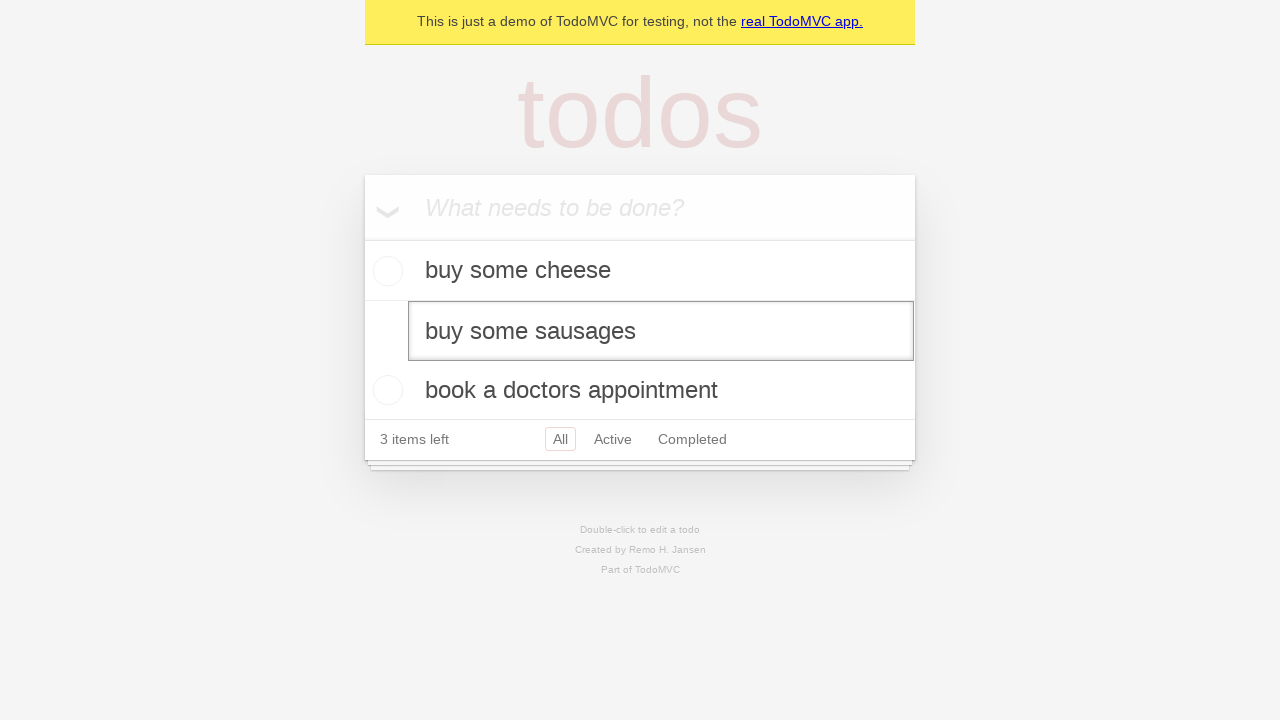

Pressed Escape to cancel edit on .todo-list li >> nth=1 >> .edit
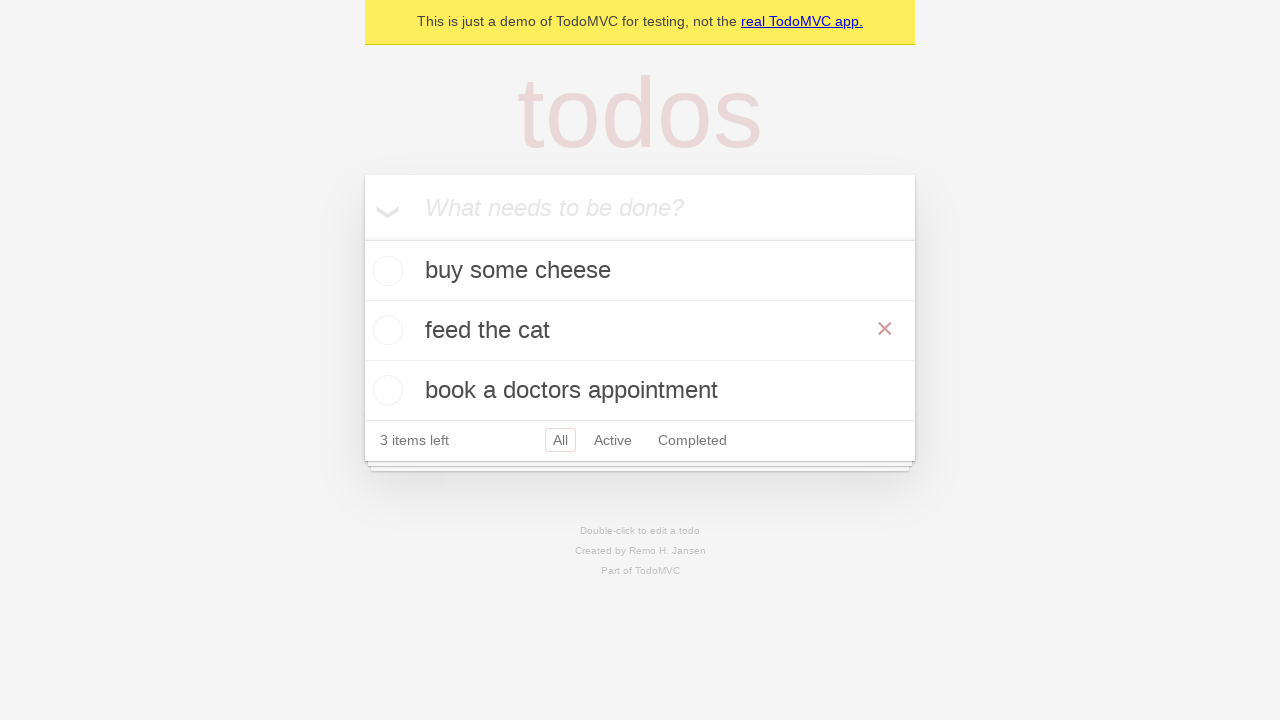

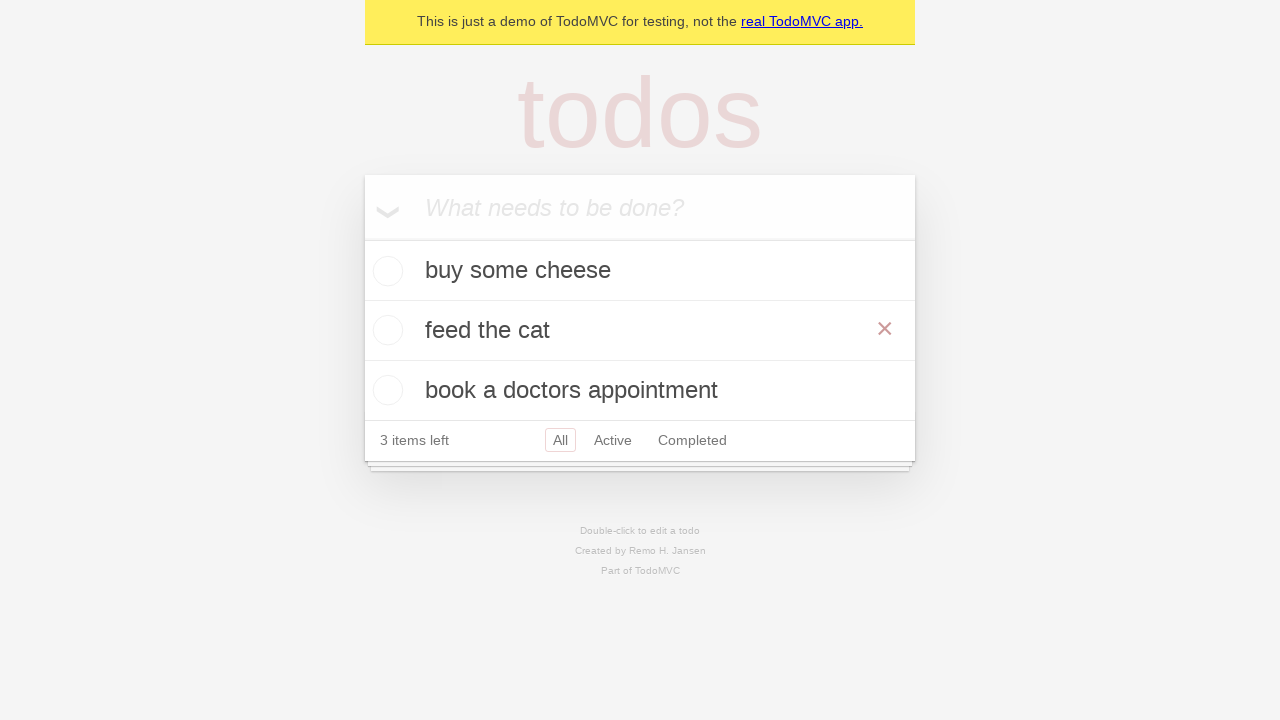